Navigates to a demo page with broken images and verifies that images are present on the page by checking for img elements

Starting URL: https://demoqa.com/broken

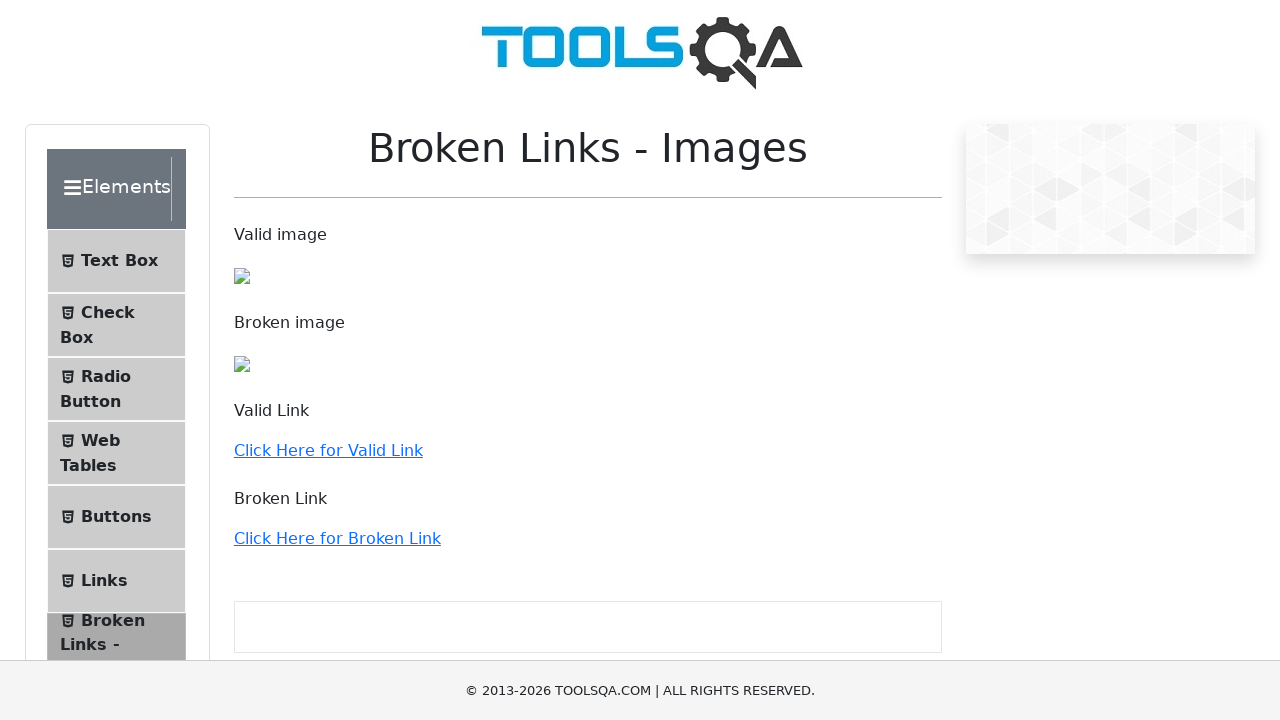

Navigated to broken images demo page
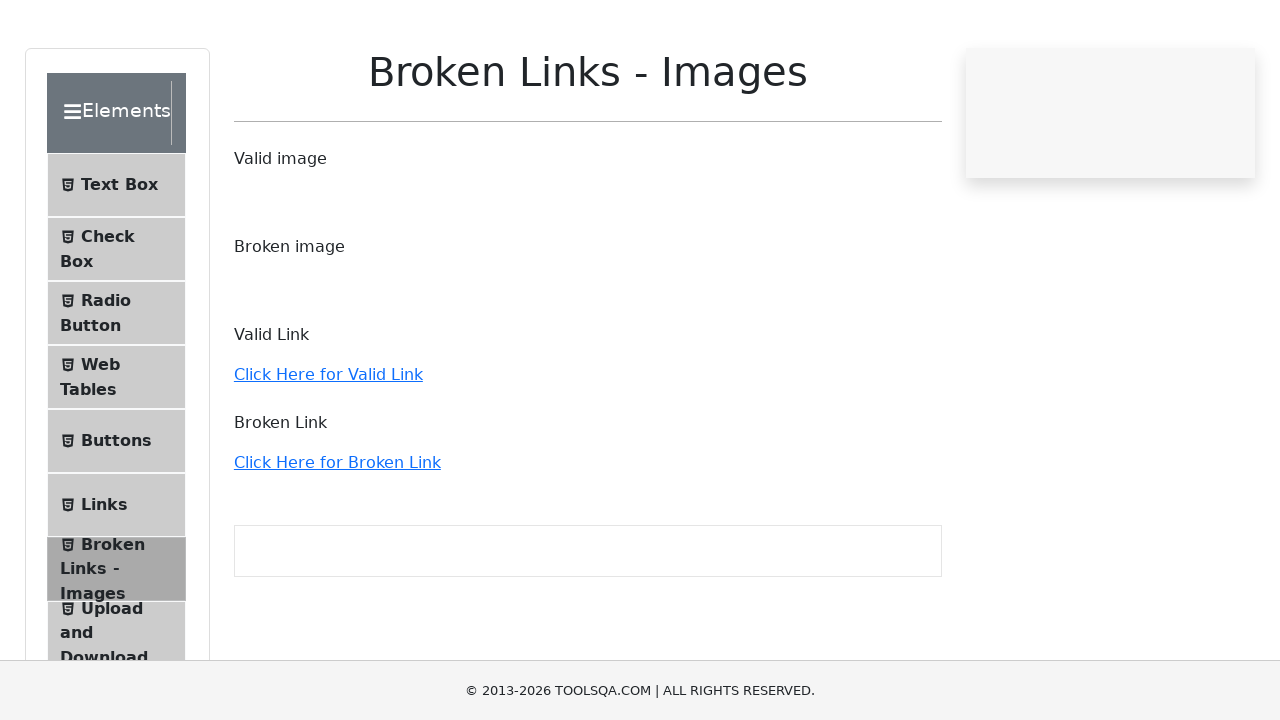

Waited for img elements to be present on page
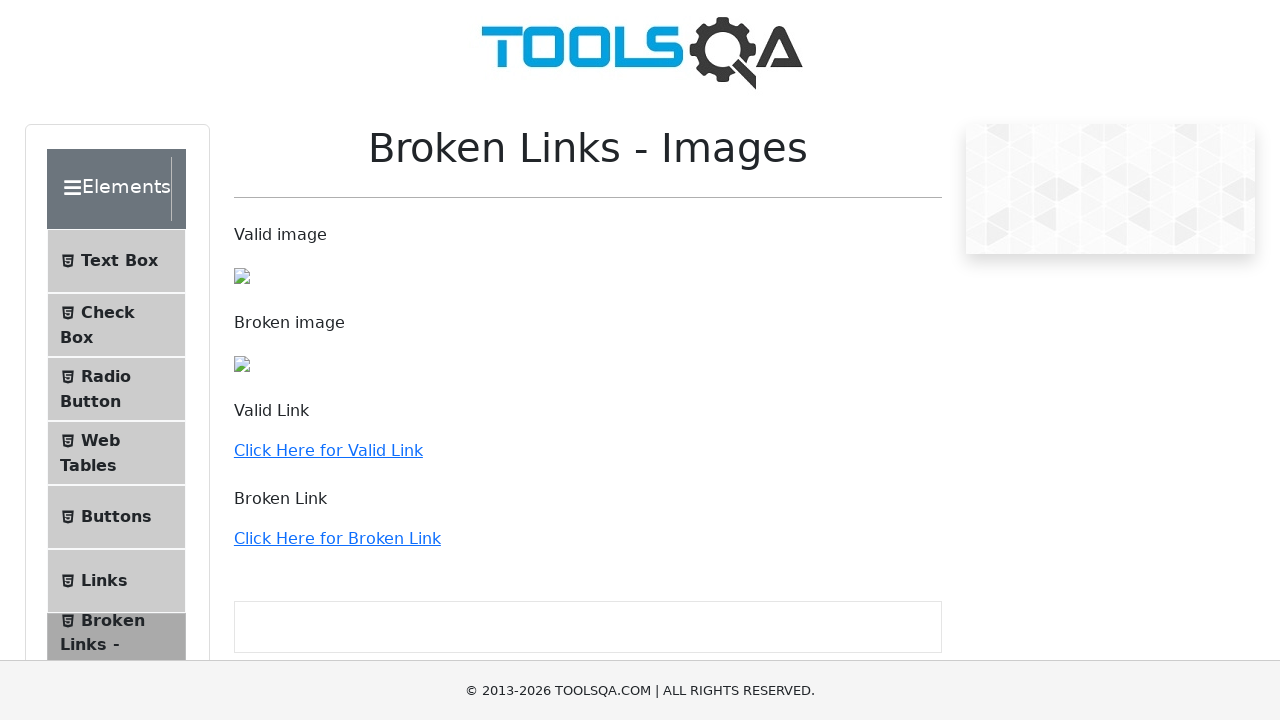

Located all img elements on the page
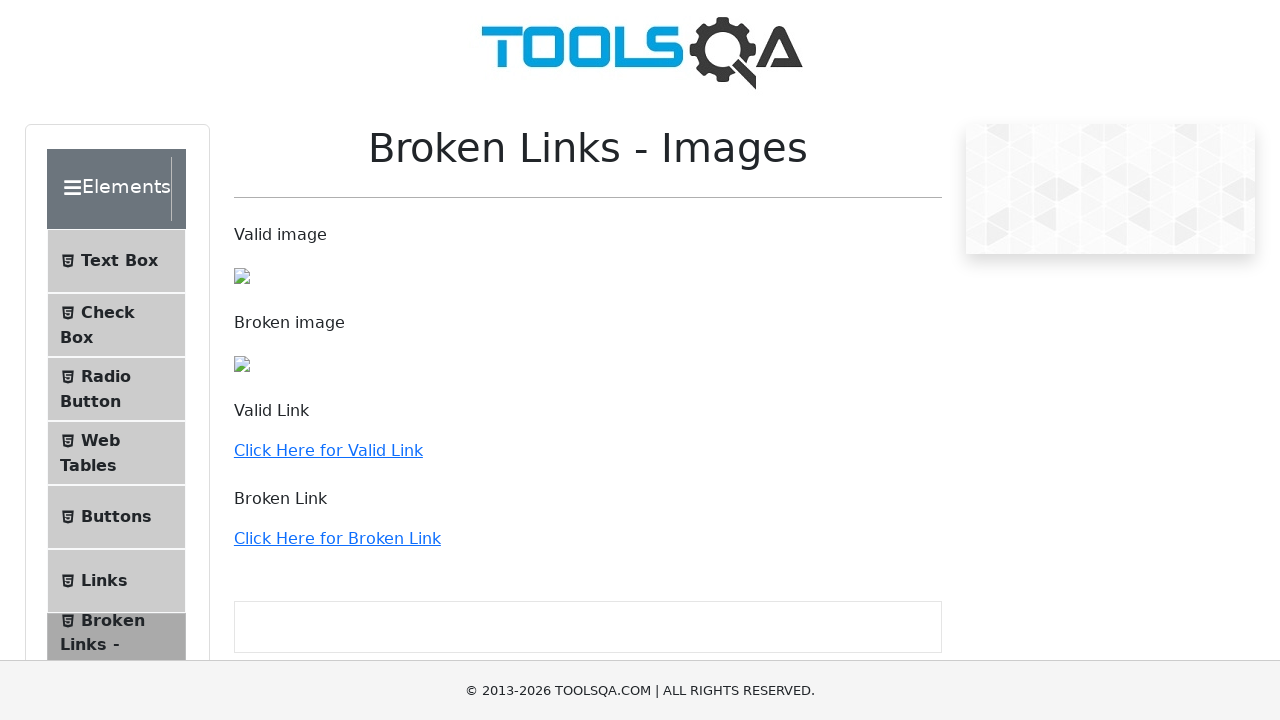

Counted 3 images on the page
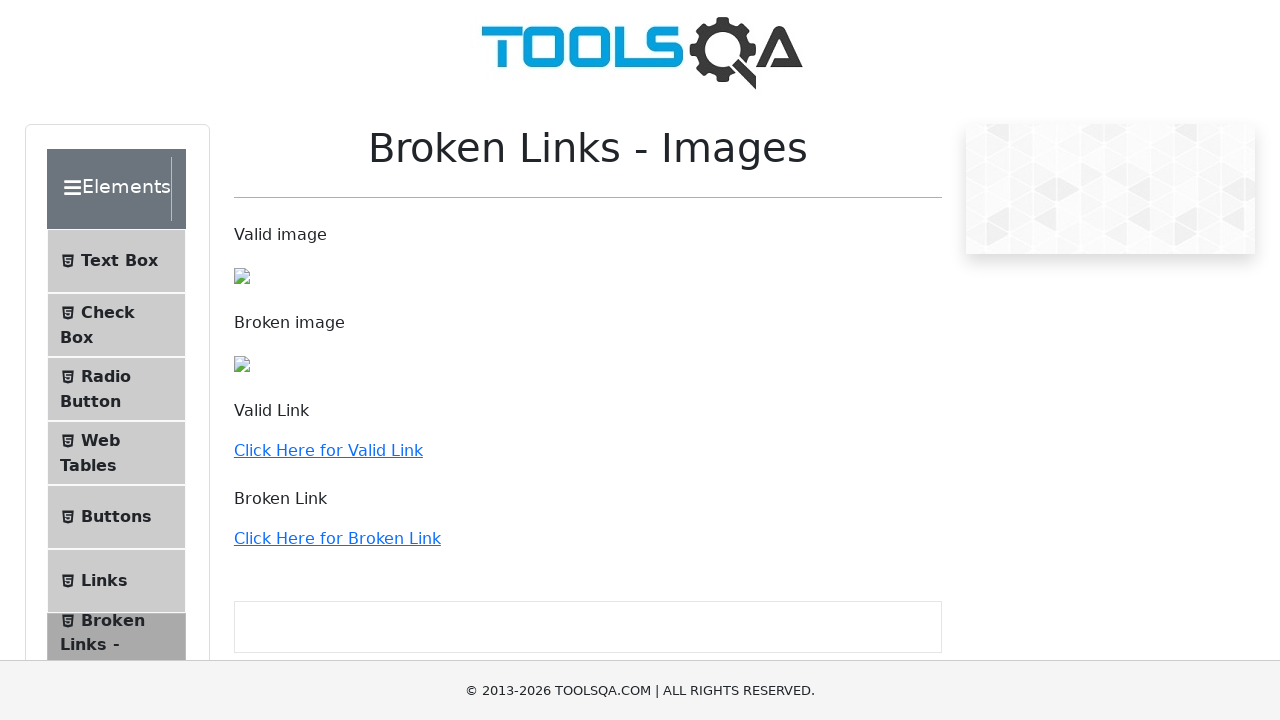

Verified that images are present on the page
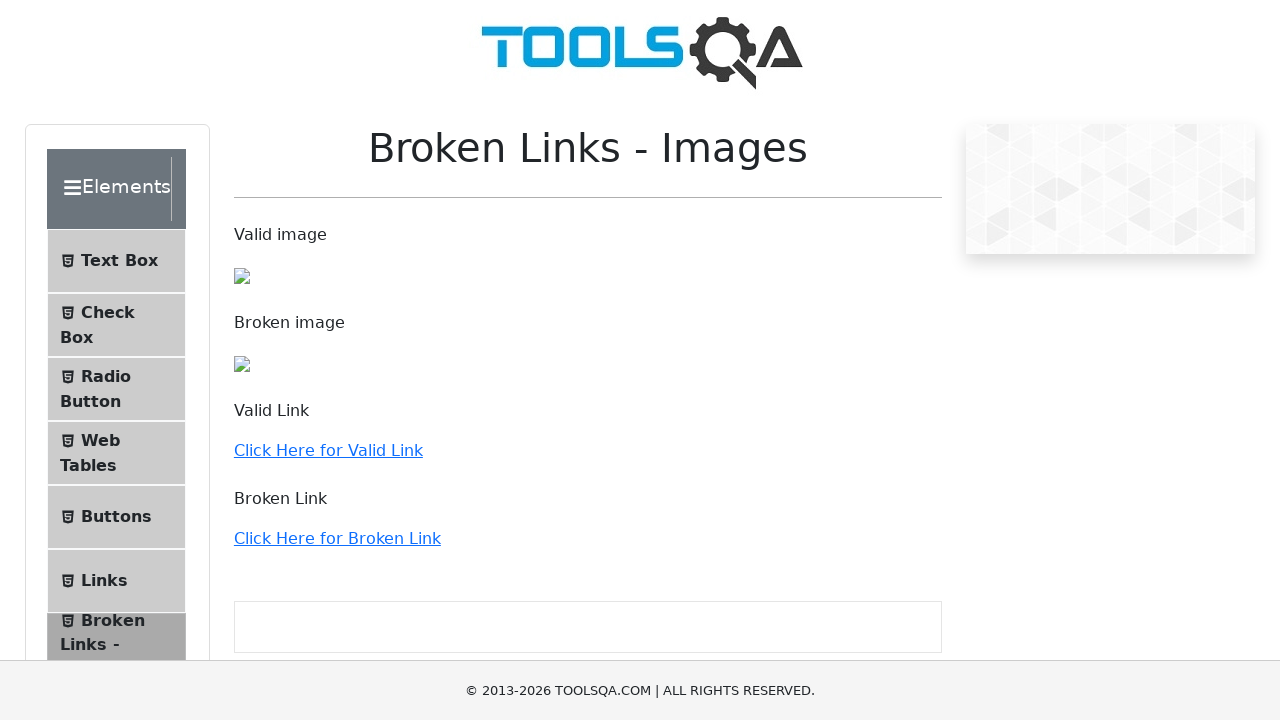

Checked if image 1 is properly loaded (naturalWidth > 0: True)
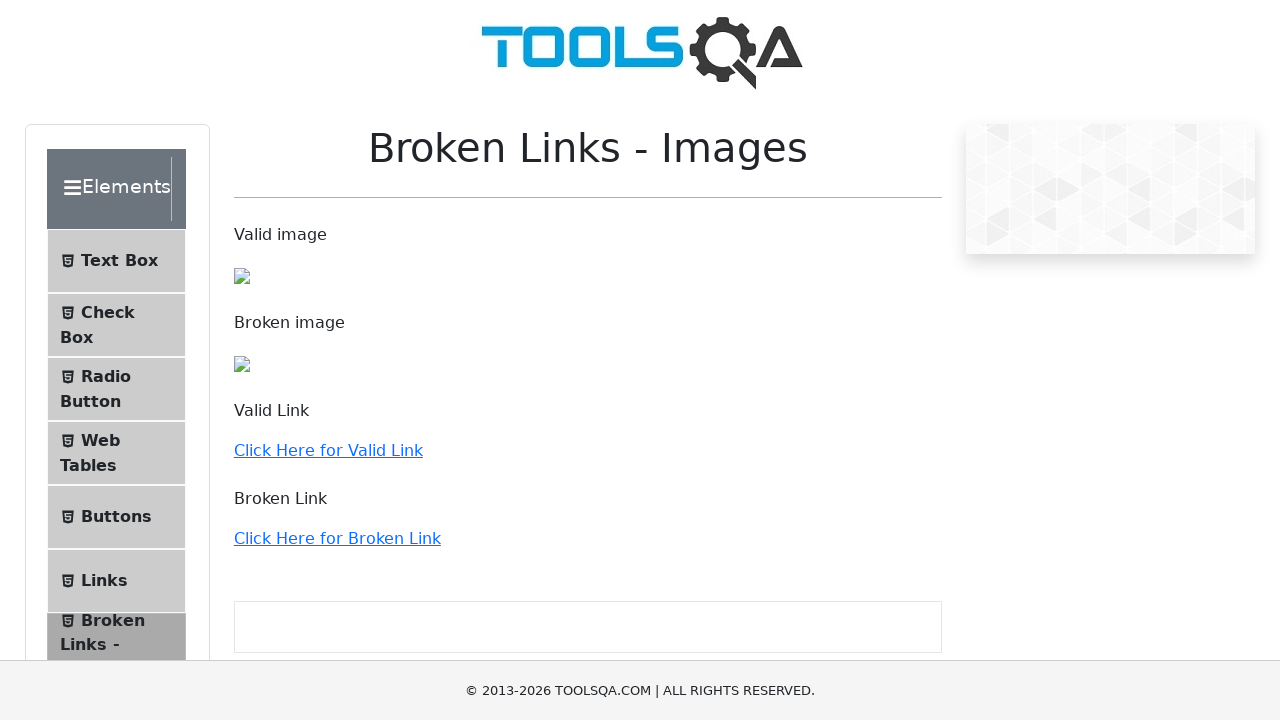

Checked if image 2 is properly loaded (naturalWidth > 0: False)
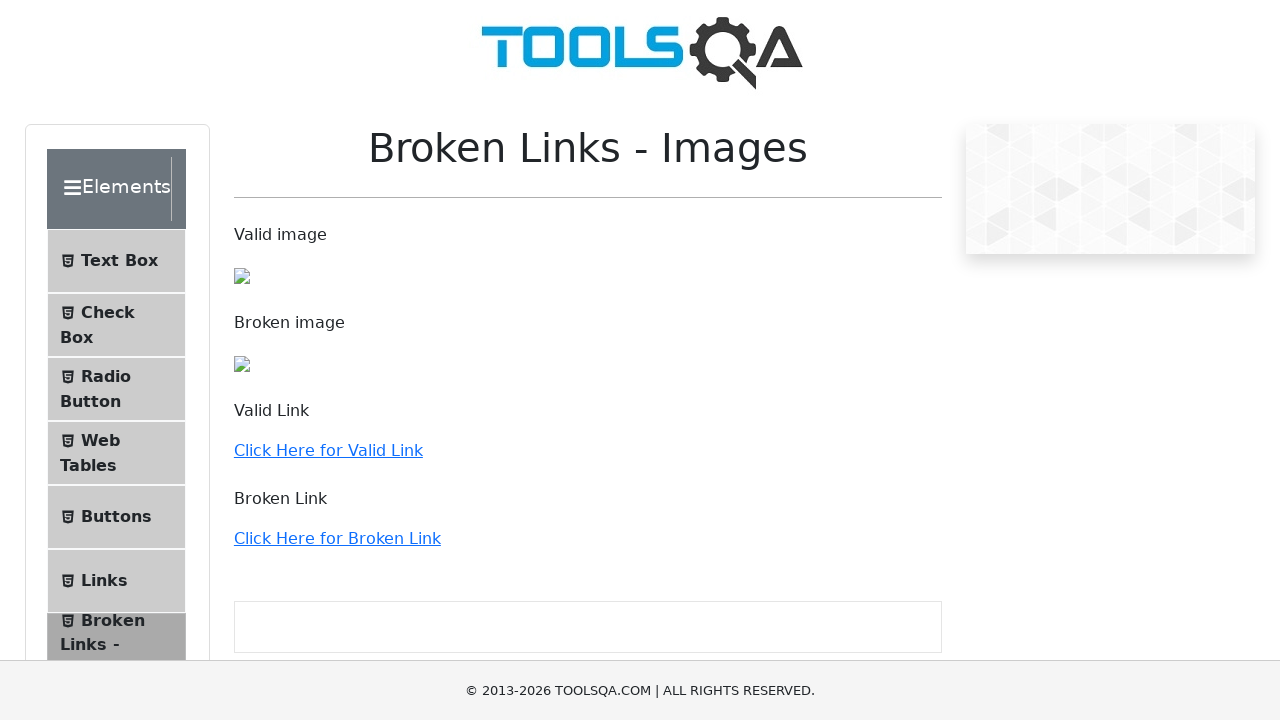

Checked if image 3 is properly loaded (naturalWidth > 0: False)
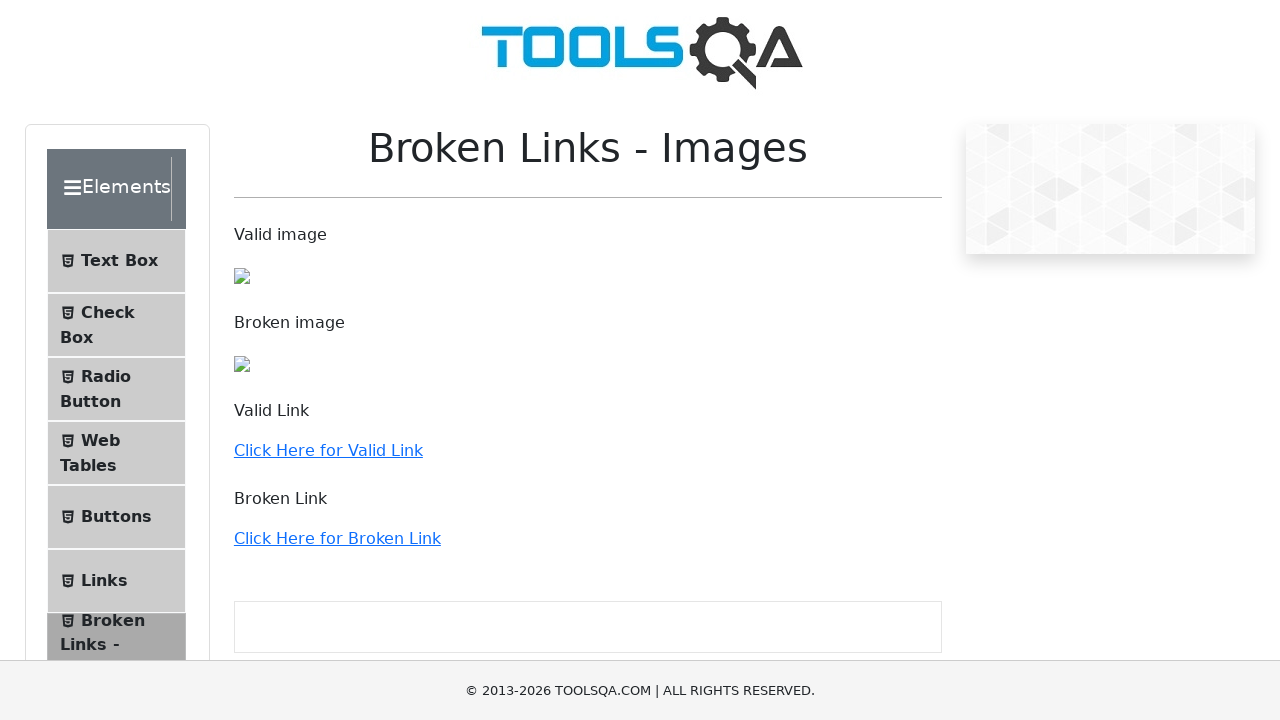

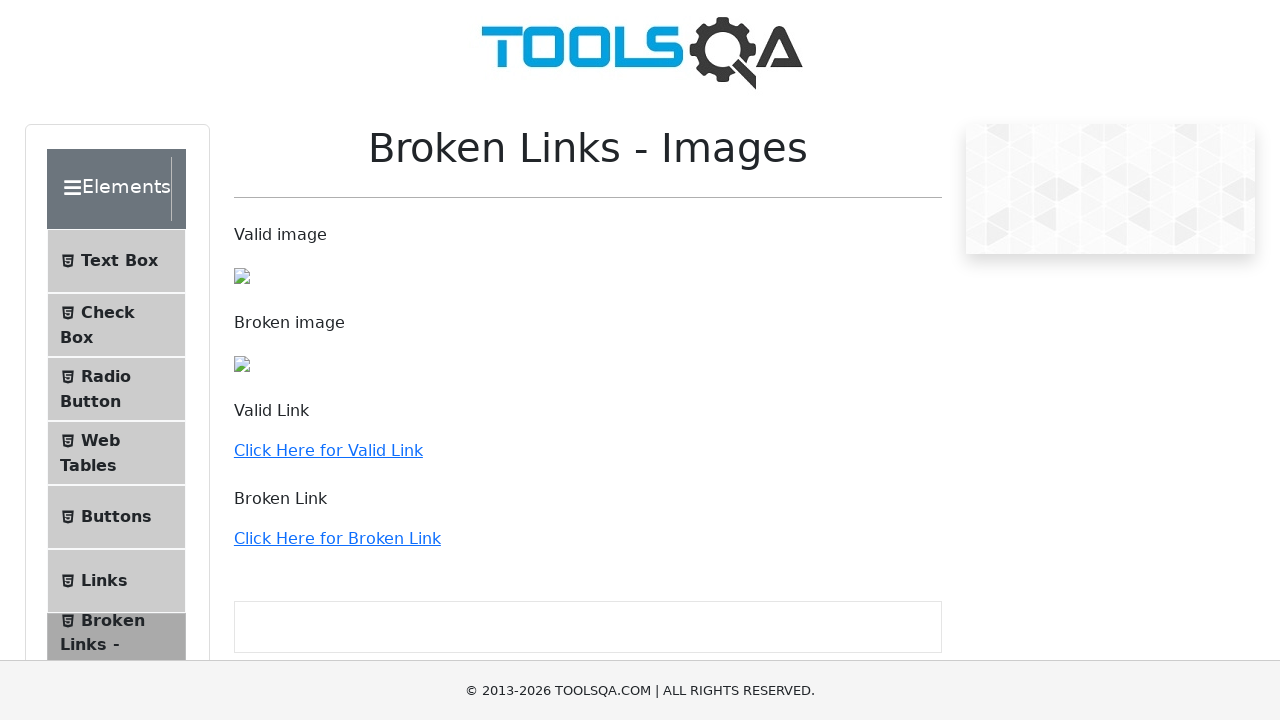